Tests scrolling down multiple times and then returning to top of the page

Starting URL: https://bonigarcia.dev/selenium-webdriver-java/infinite-scroll.html

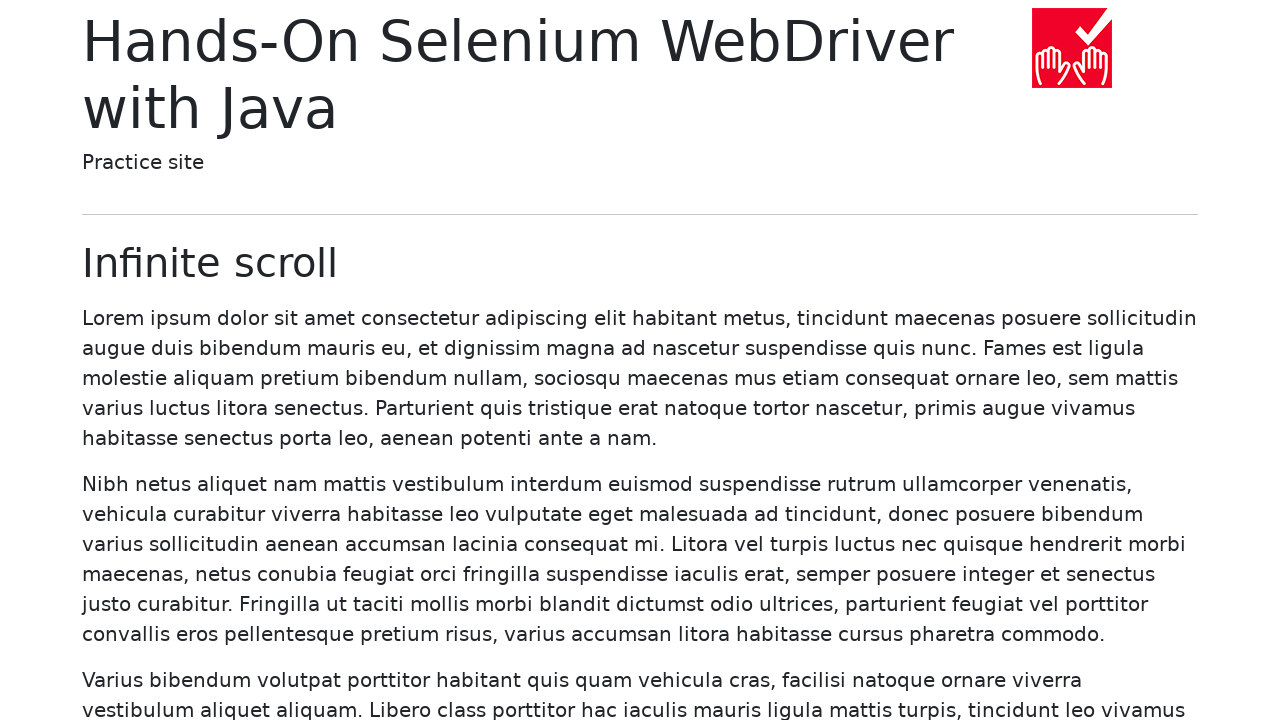

Scrolled down by 200 pixels
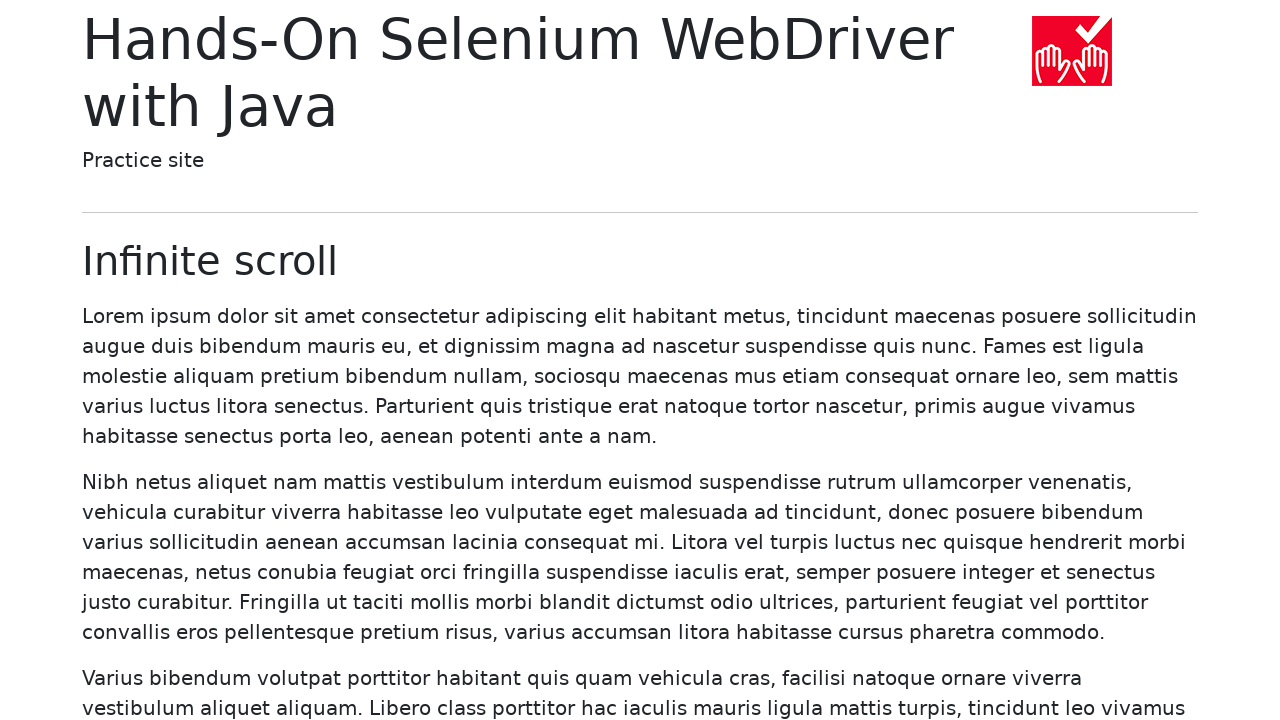

Waited 300ms for content to load
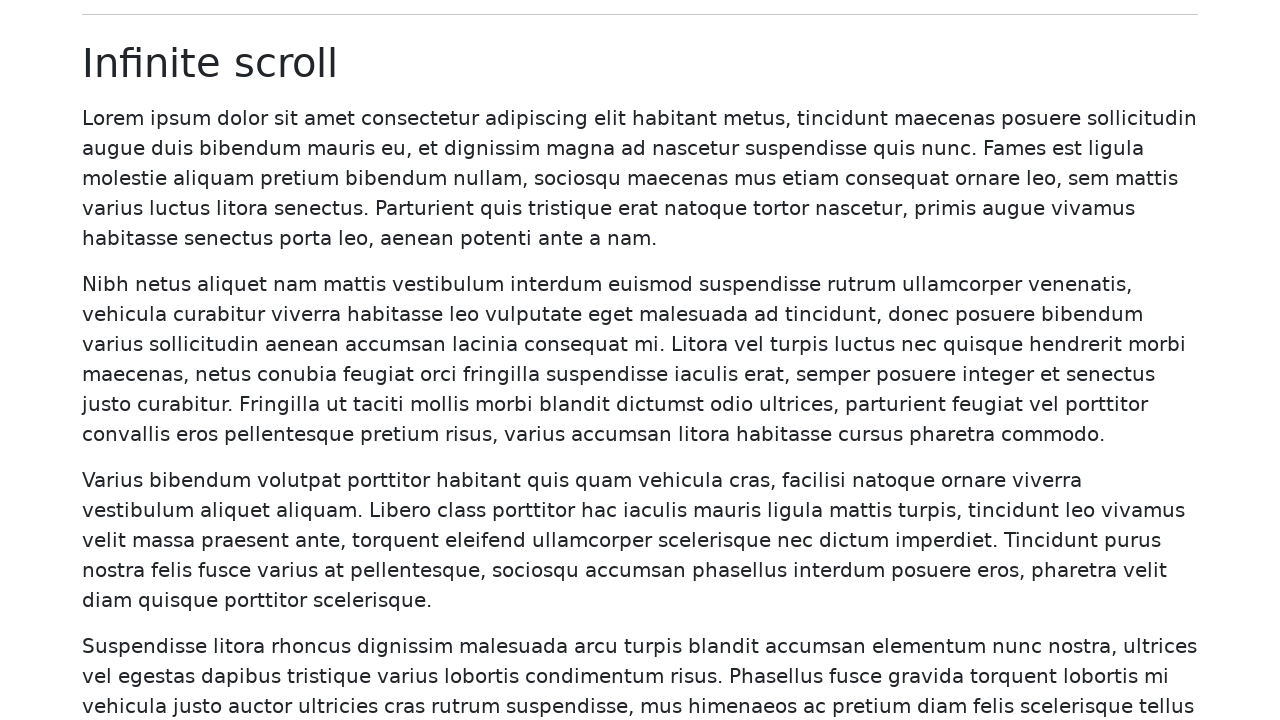

Scrolled down by 200 pixels
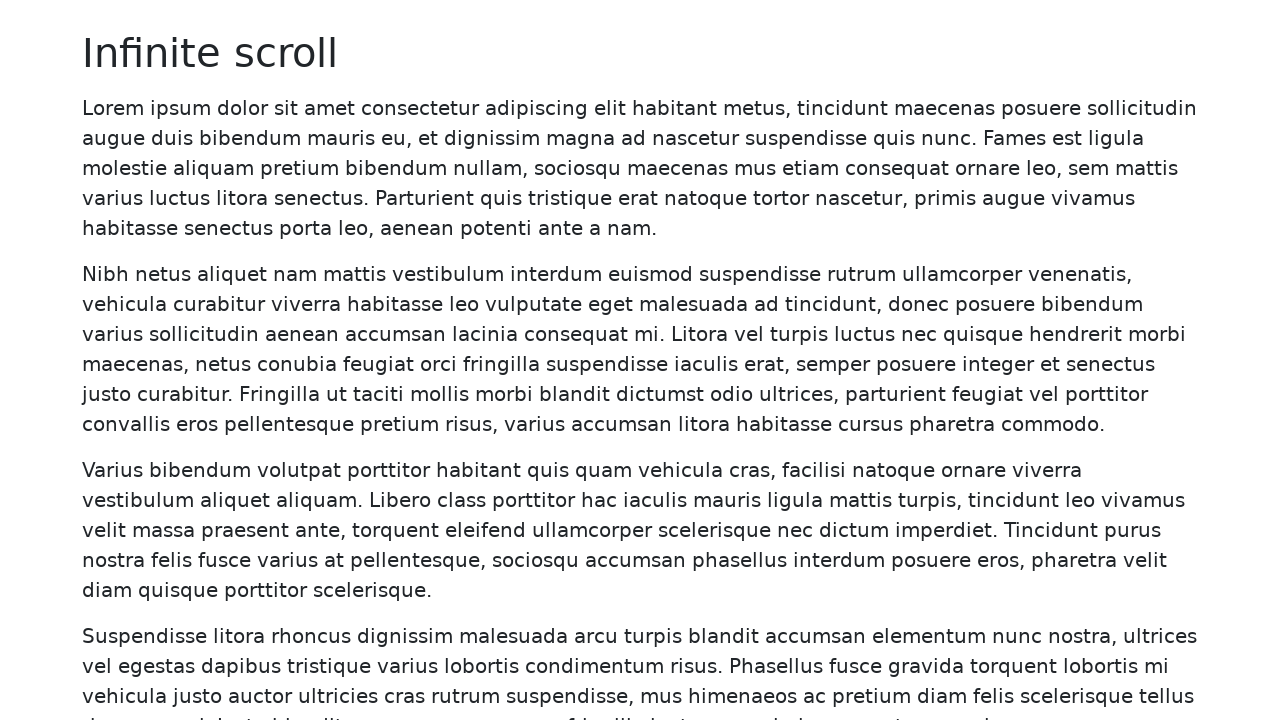

Waited 300ms for content to load
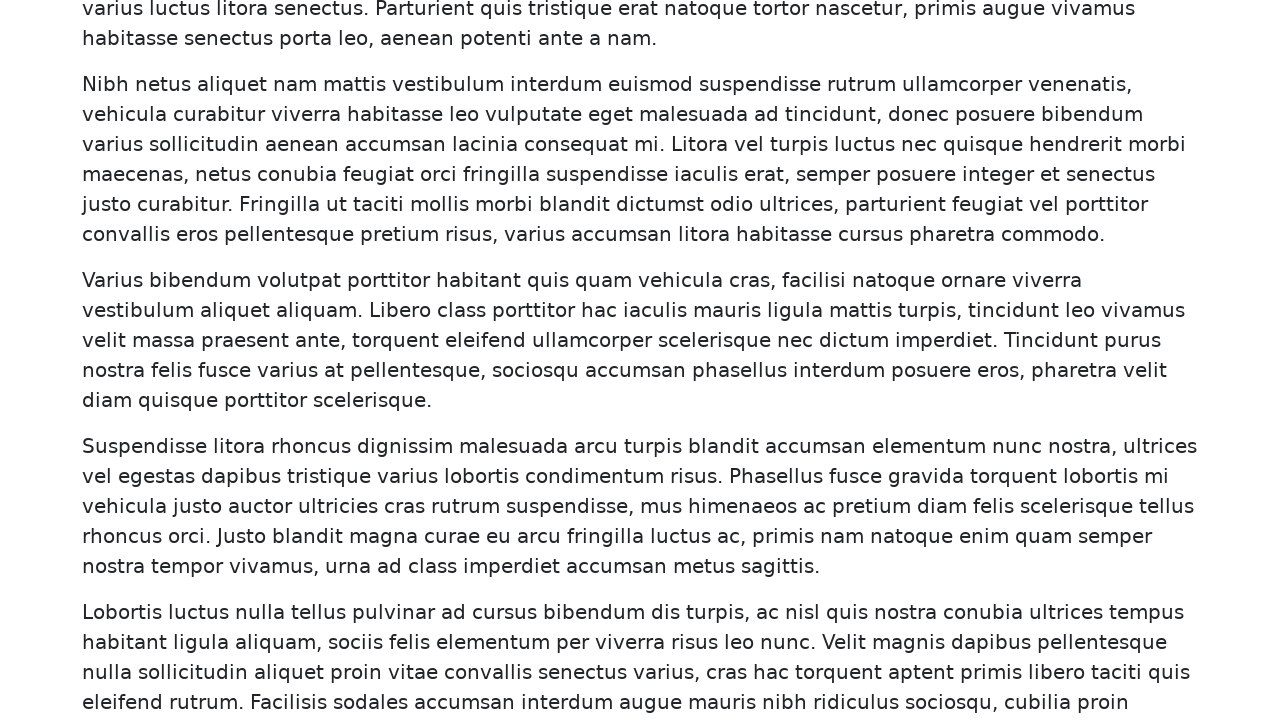

Scrolled down by 200 pixels
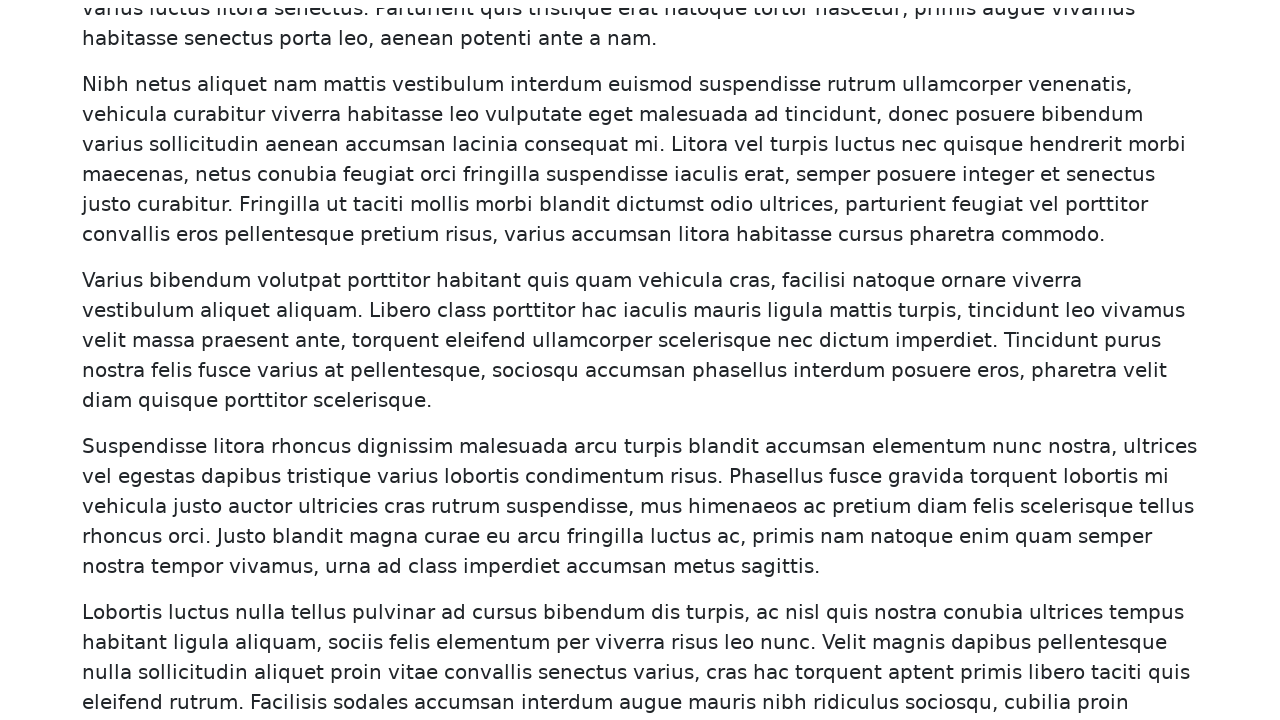

Waited 300ms for content to load
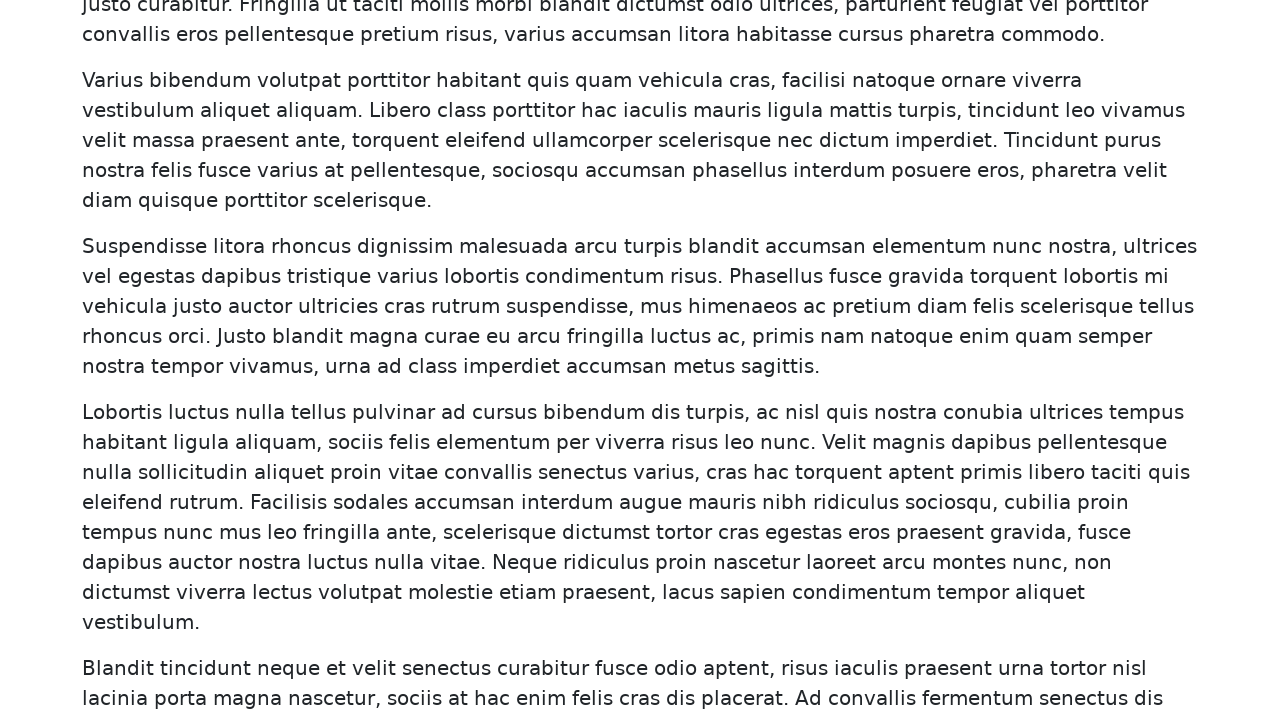

Scrolled down by 200 pixels
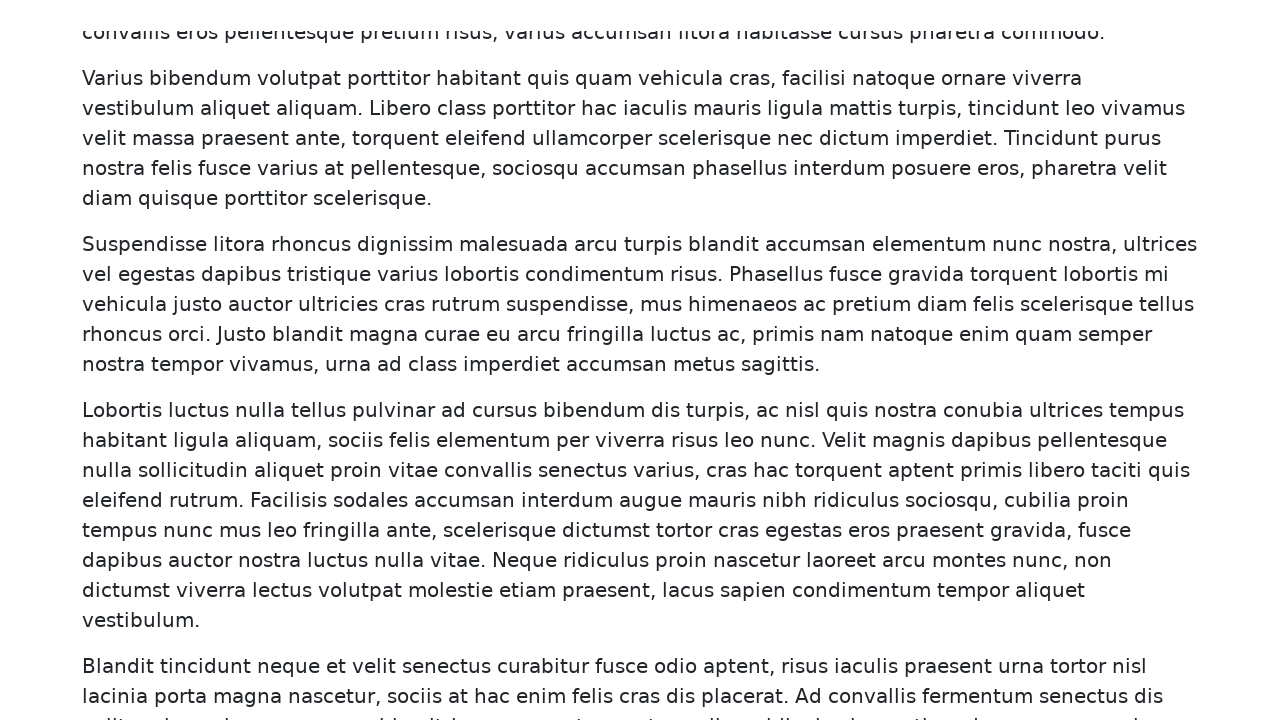

Waited 300ms for content to load
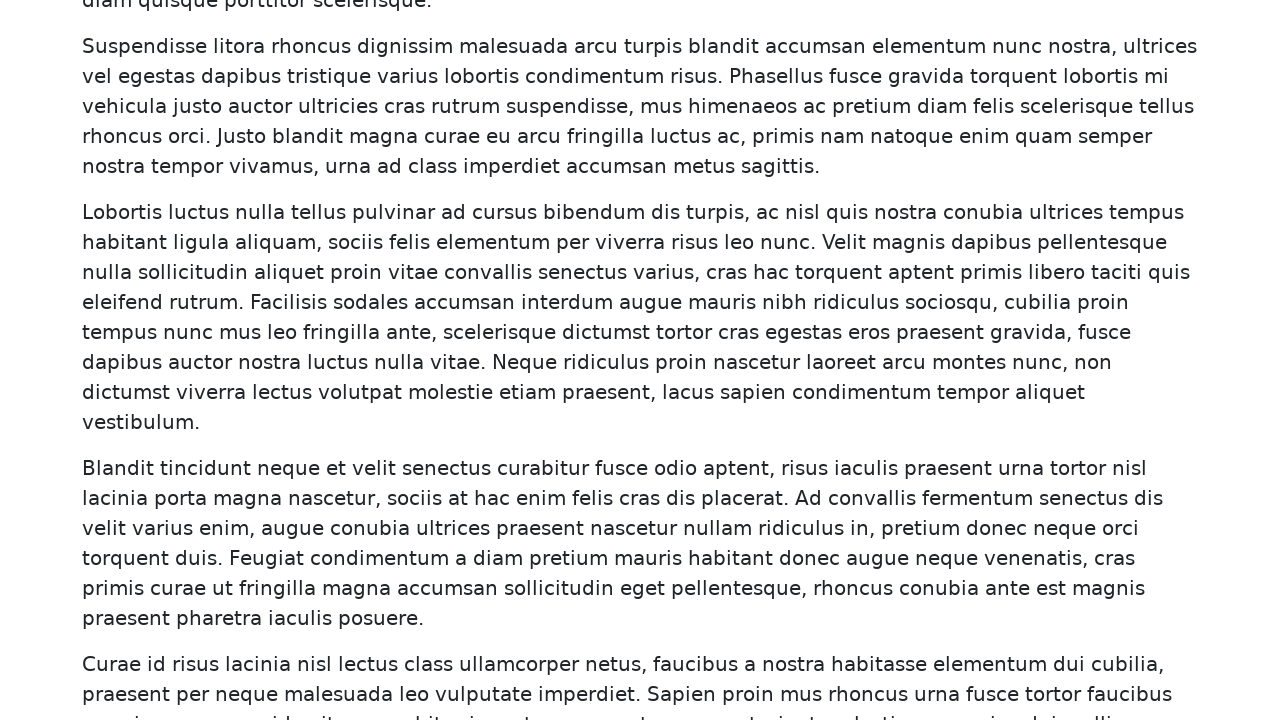

Scrolled down by 200 pixels
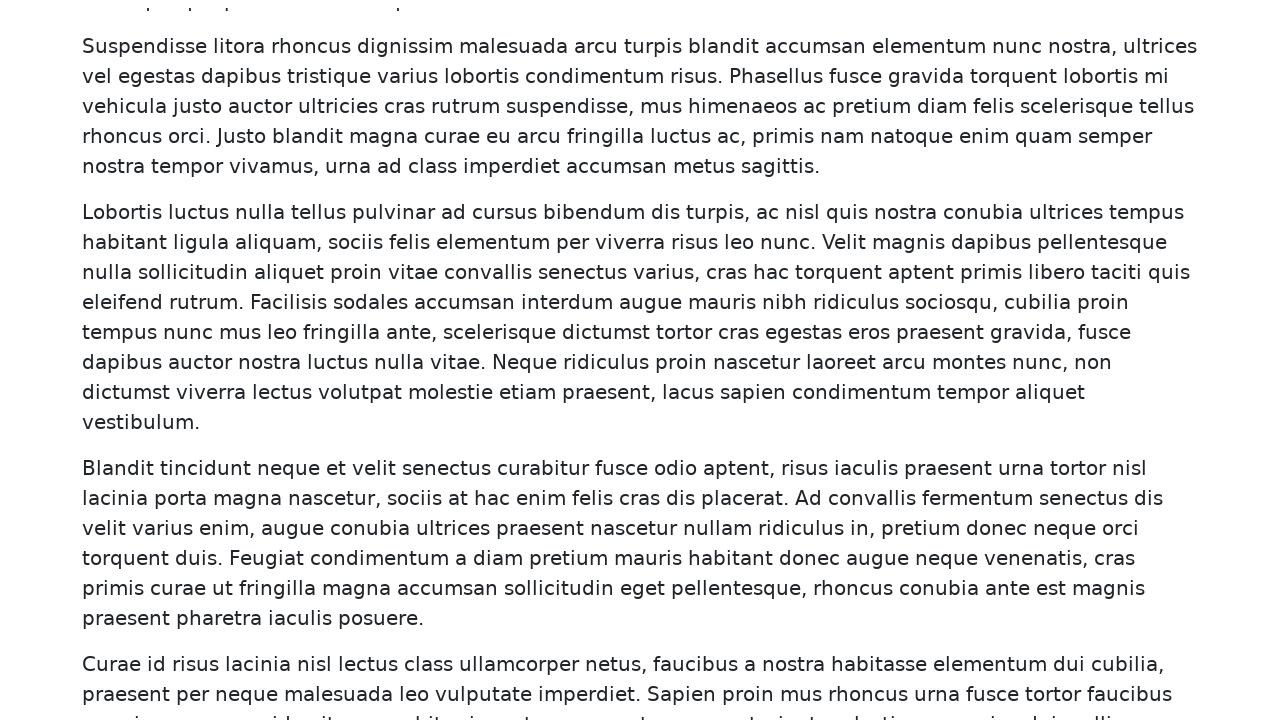

Waited 300ms for content to load
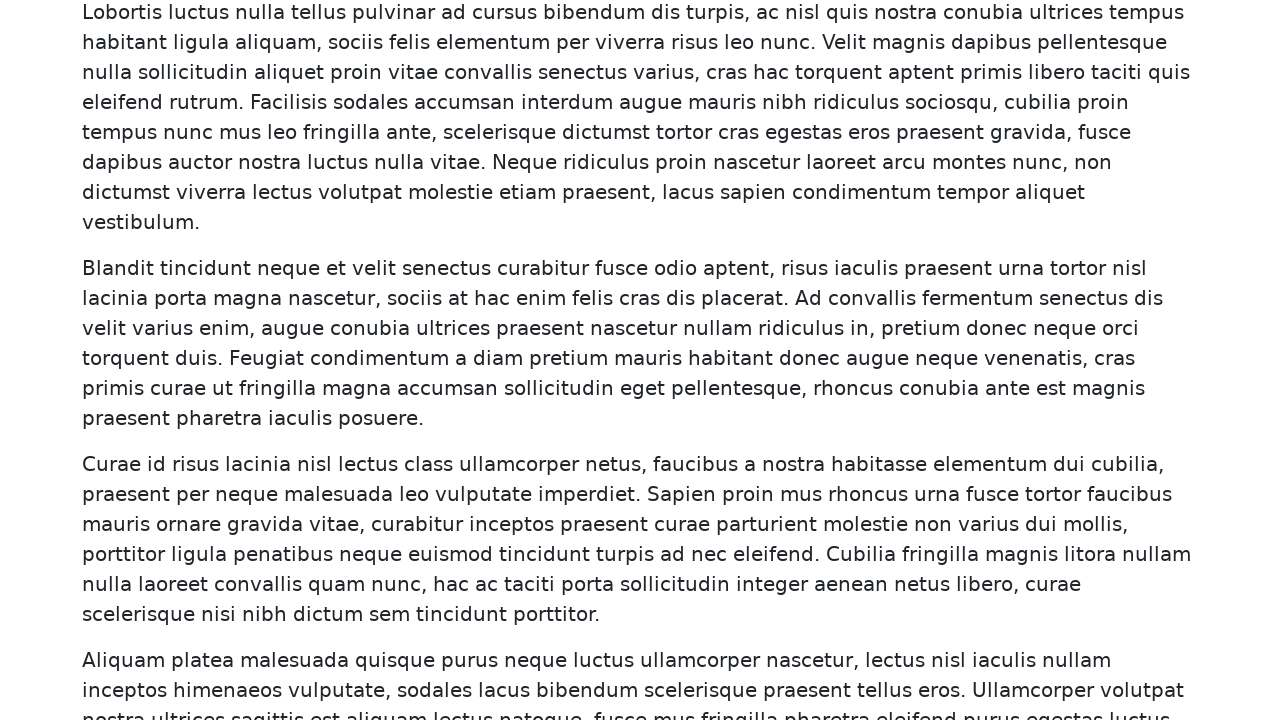

Scrolled back to top of page
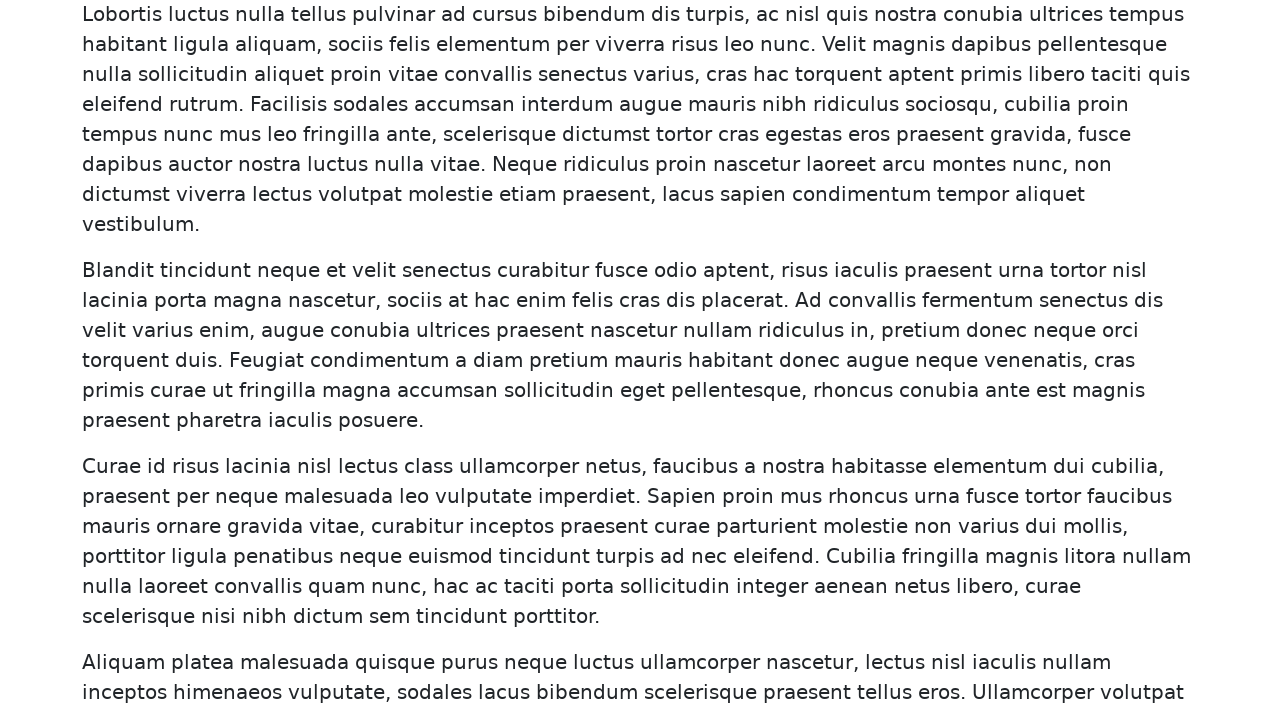

Waited 4000ms after scrolling to top
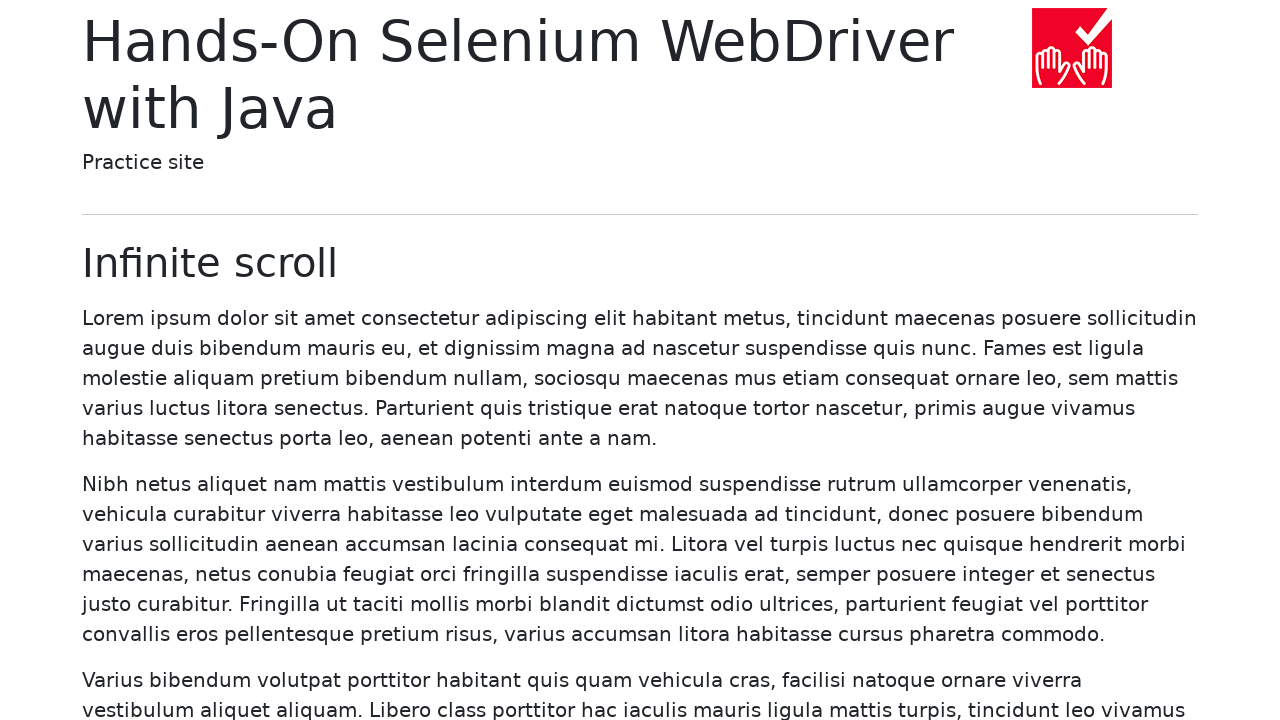

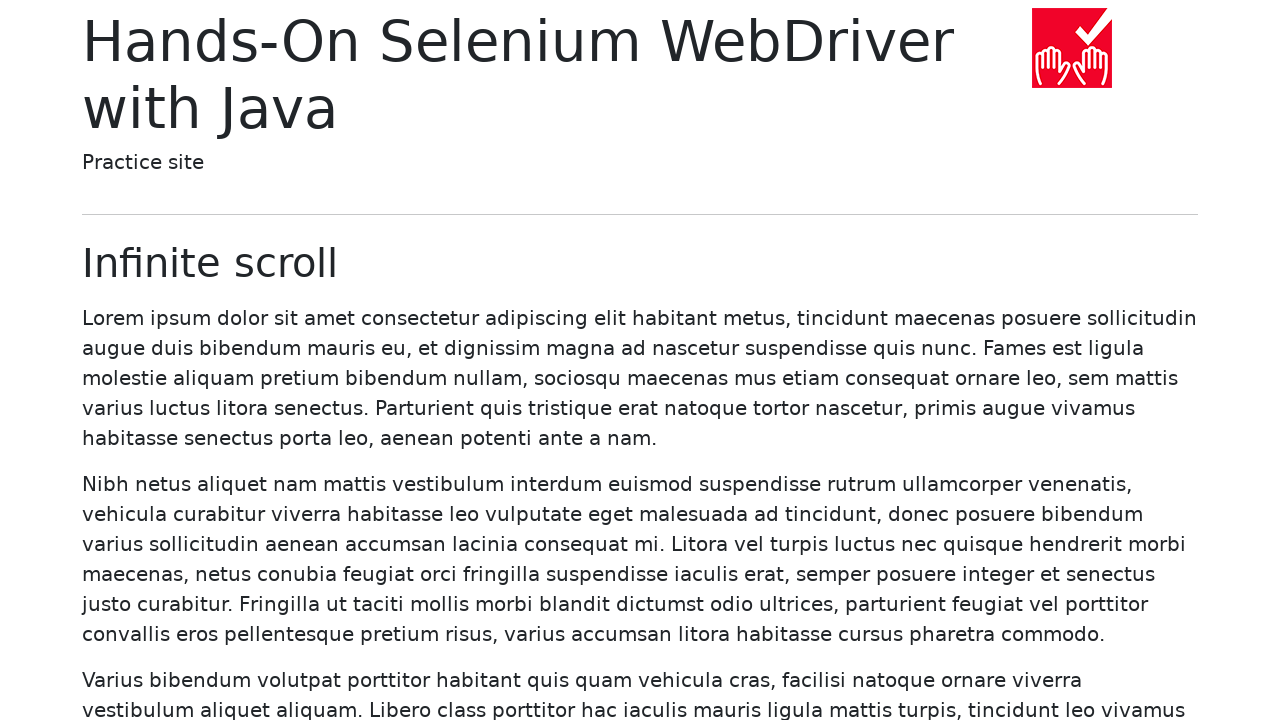